Tests JavaScript alert handling by clicking buttons that trigger different types of alerts (OK alert, Cancel/Confirm alert, and Prompt alert with text input) and interacting with them

Starting URL: https://demo.automationtesting.in/Alerts.html

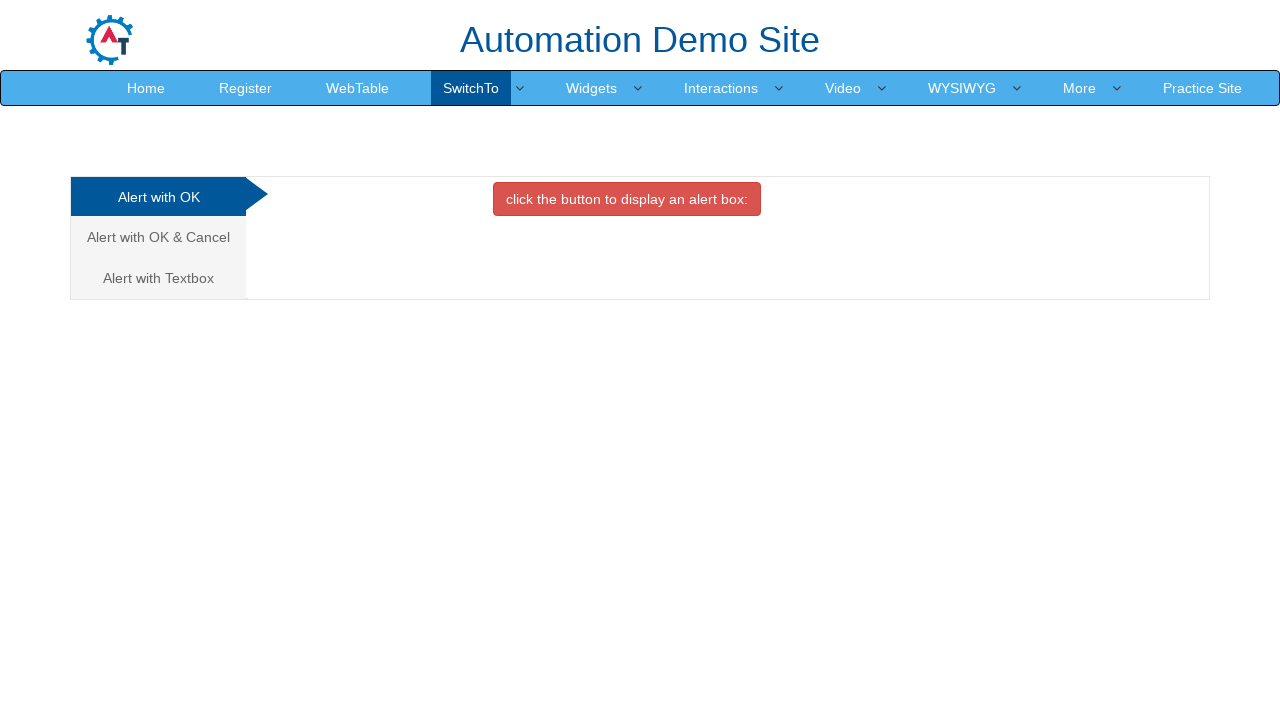

Clicked OK alert button at (627, 199) on #OKTab
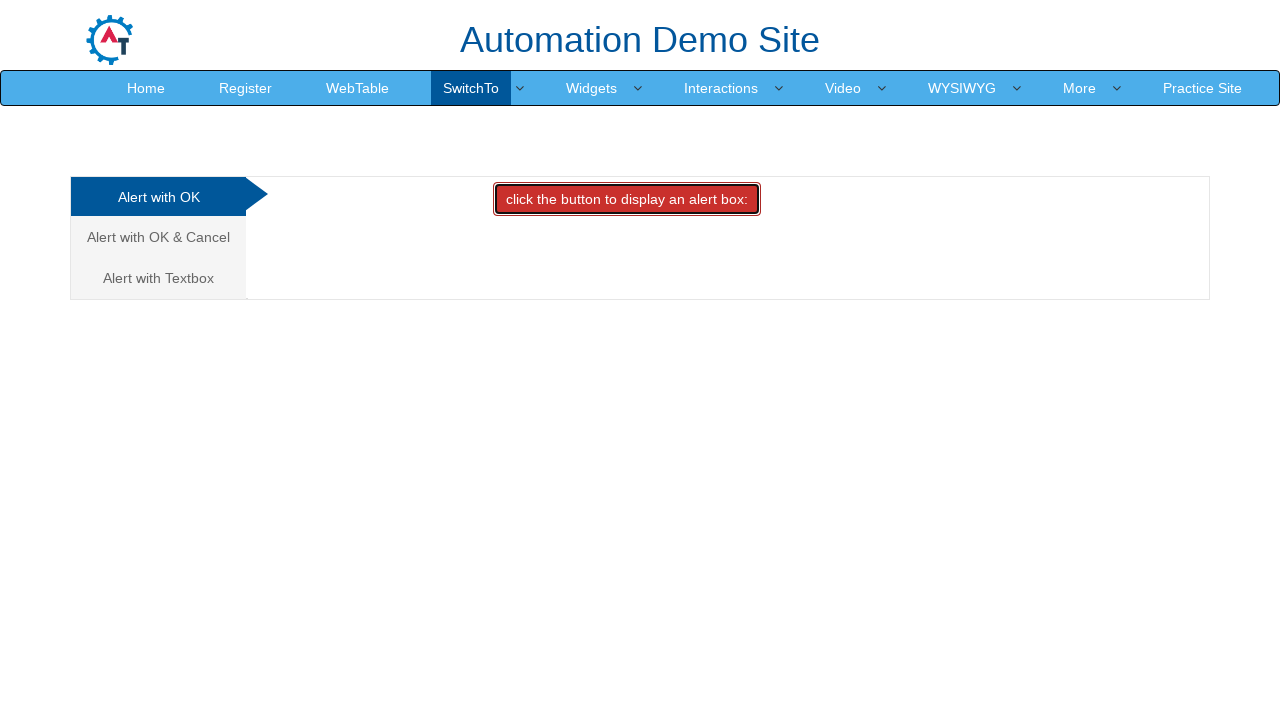

Set up dialog handler to accept alerts
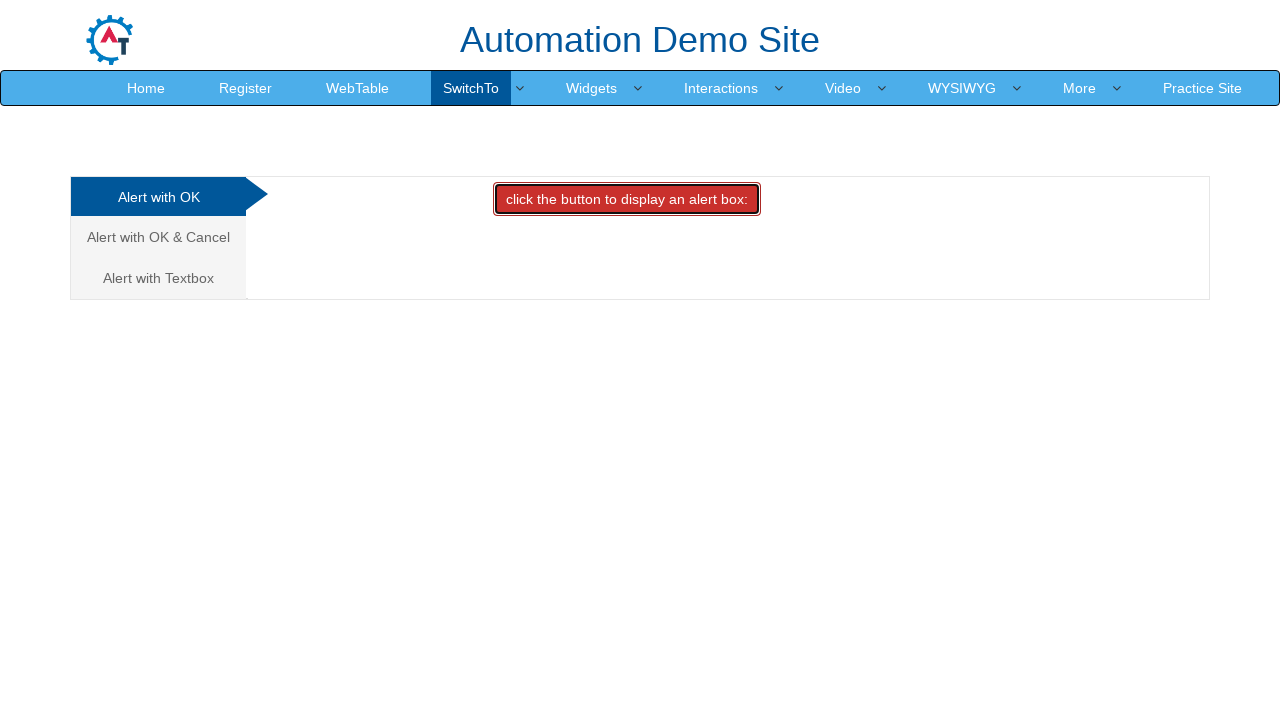

Waited for alert to be processed
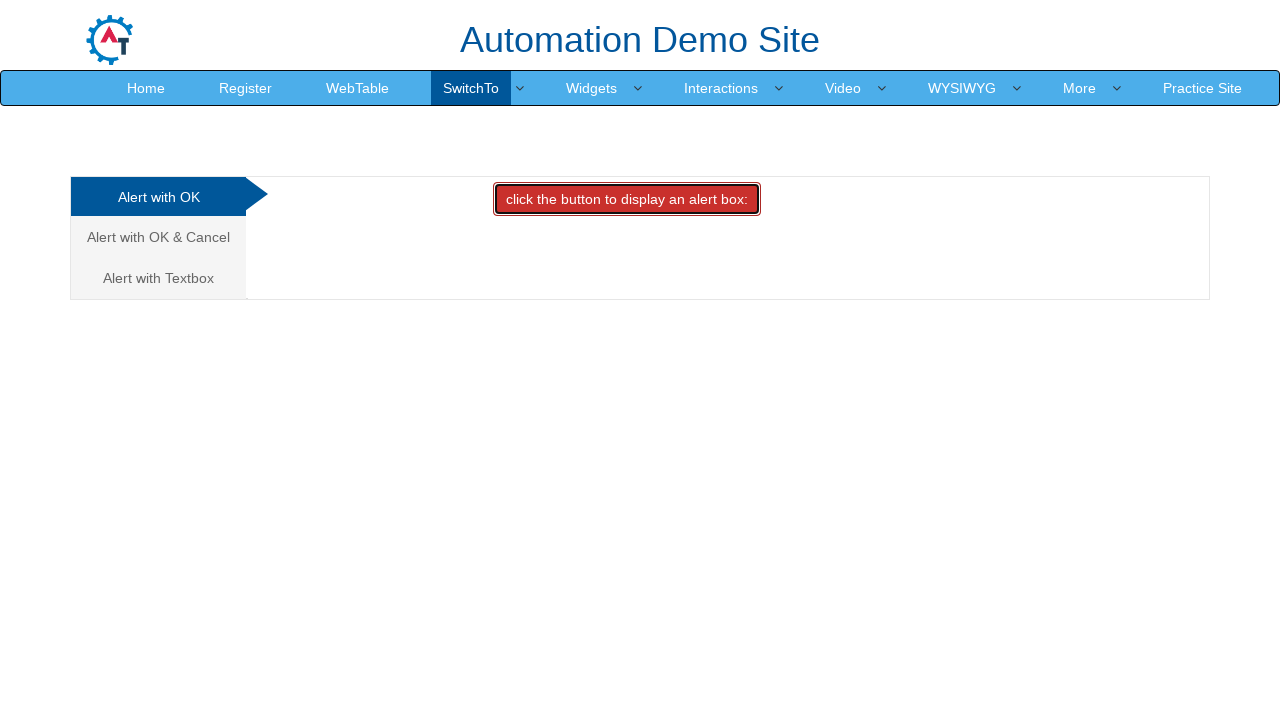

Clicked Cancel tab link at (158, 237) on a[href='#CancelTab']
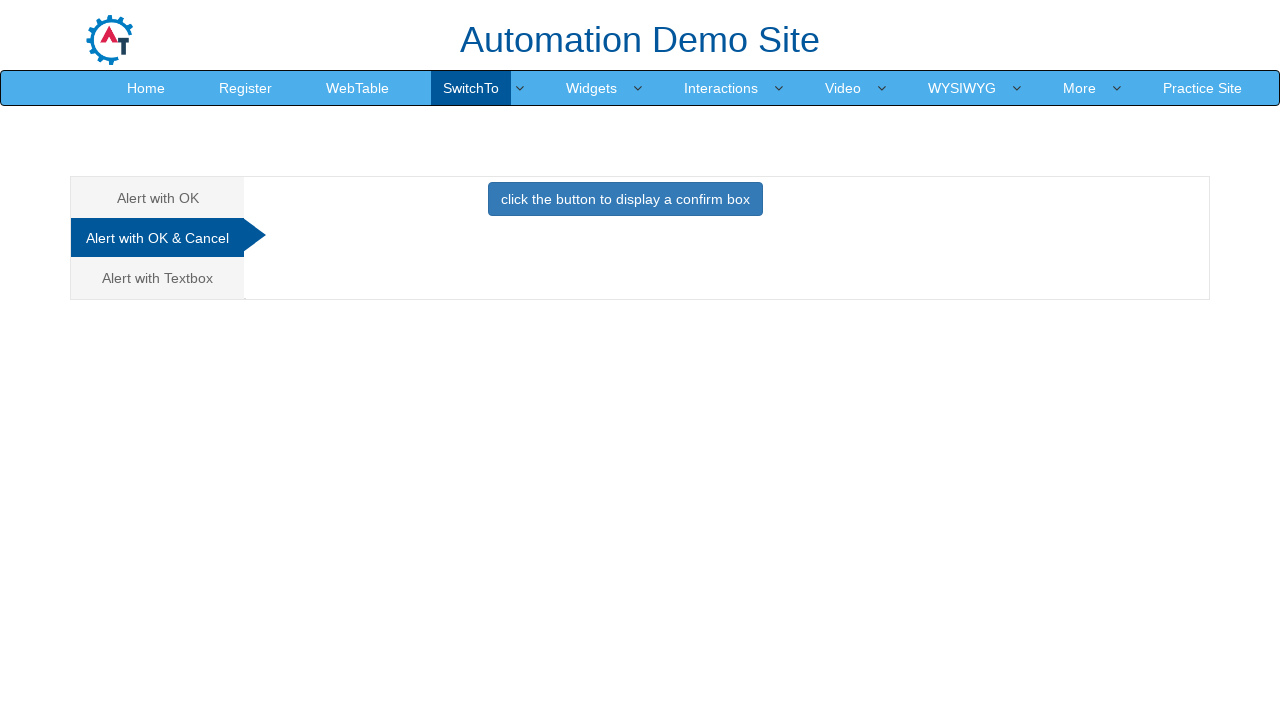

Set up dialog handler to dismiss alerts
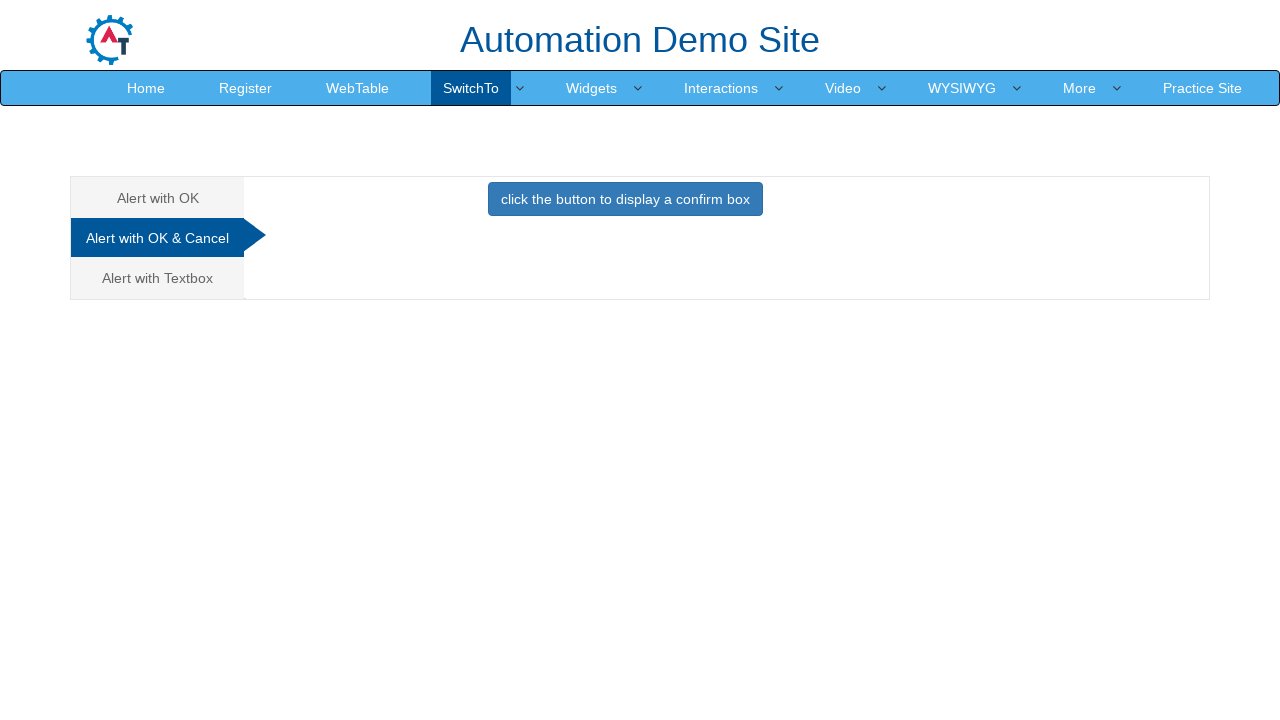

Clicked Cancel alert button at (625, 204) on #CancelTab
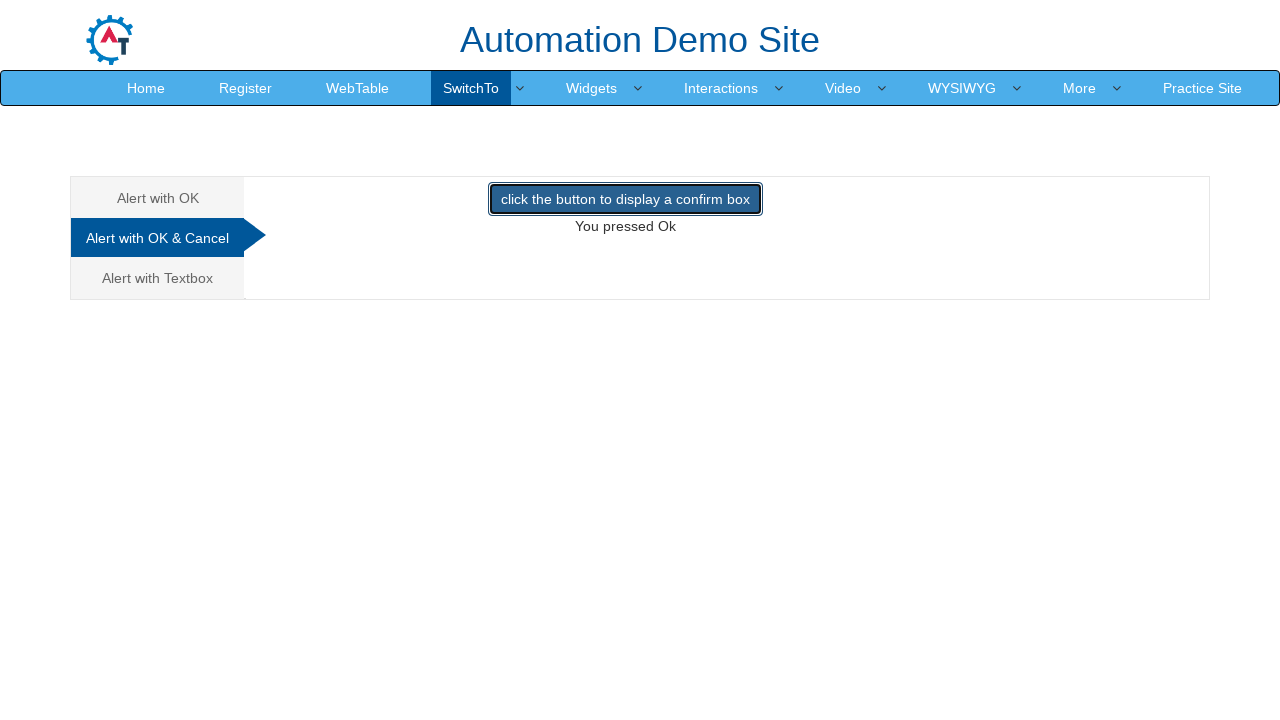

Waited for alert dismissal to be processed
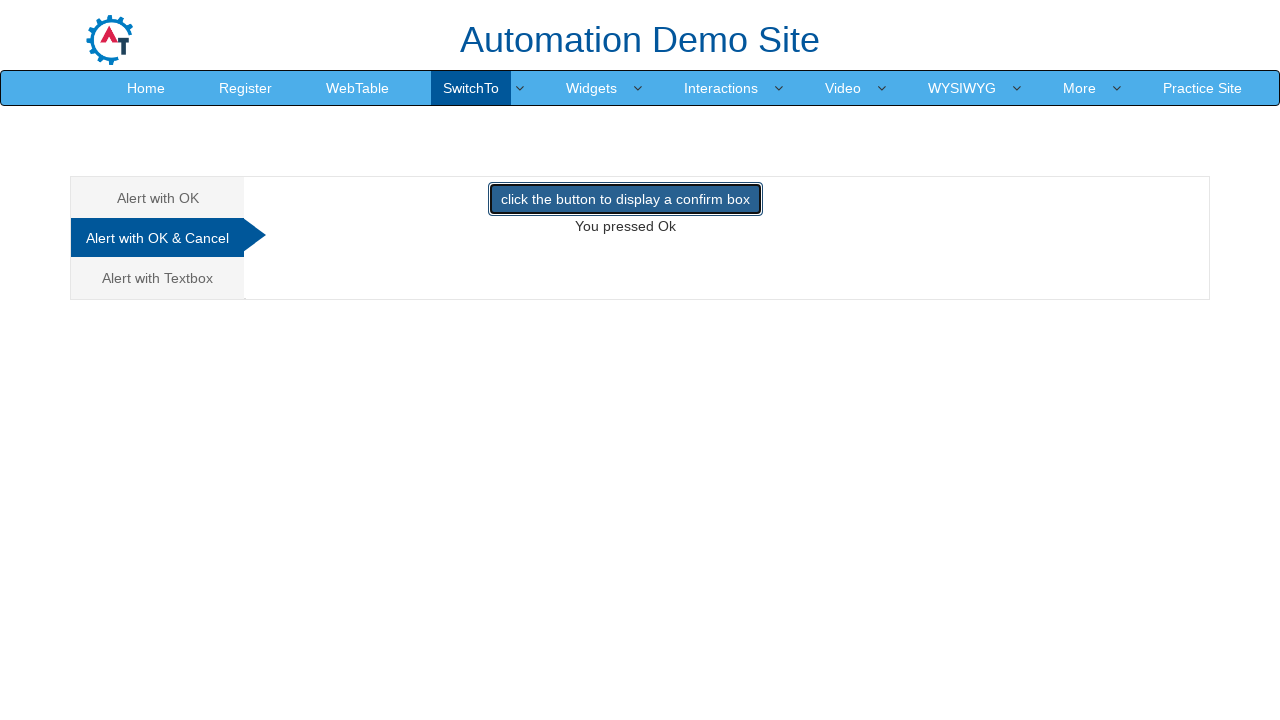

Clicked Textbox tab link at (158, 278) on a[href='#Textbox']
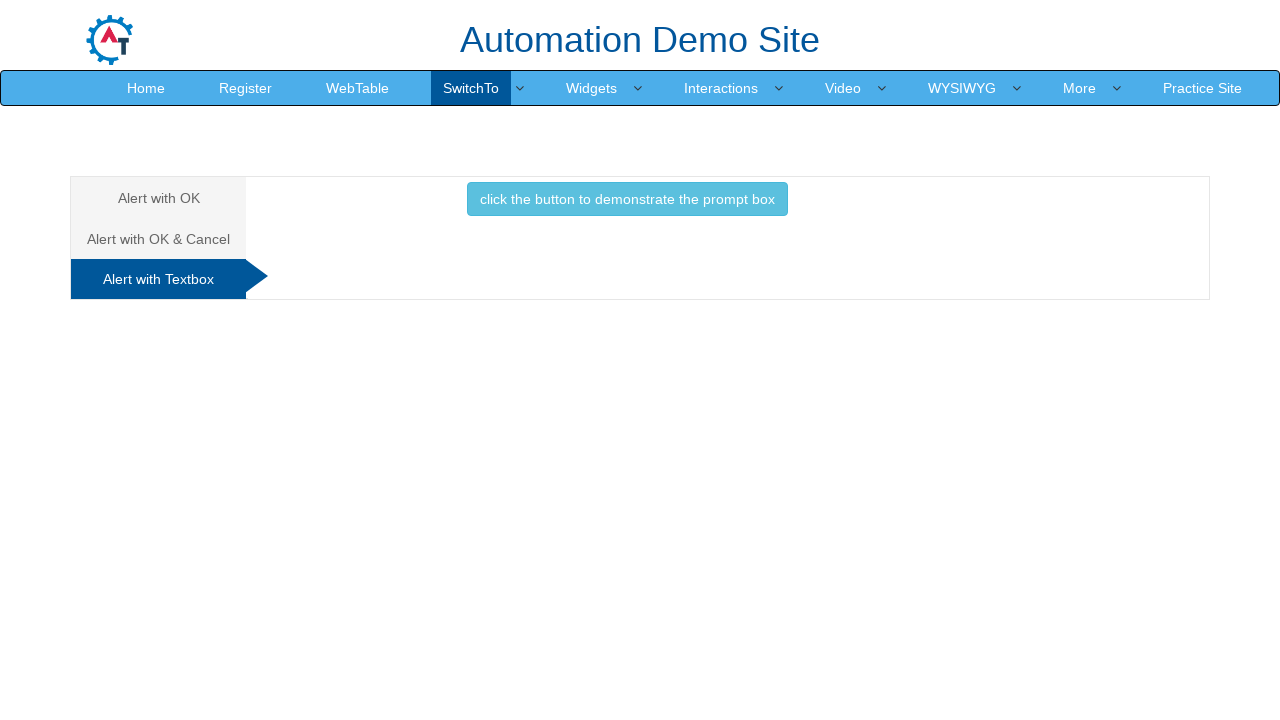

Set up dialog handler to accept prompt with text '1234567890'
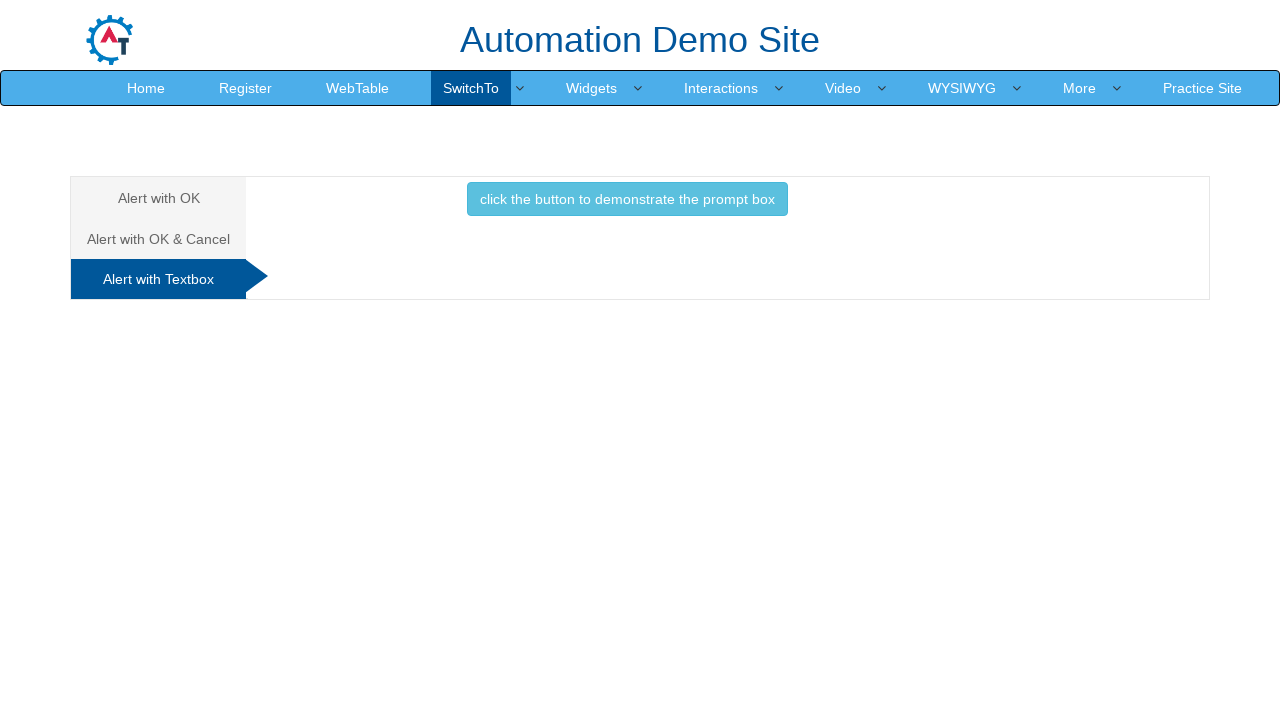

Clicked Textbox alert button at (627, 204) on #Textbox
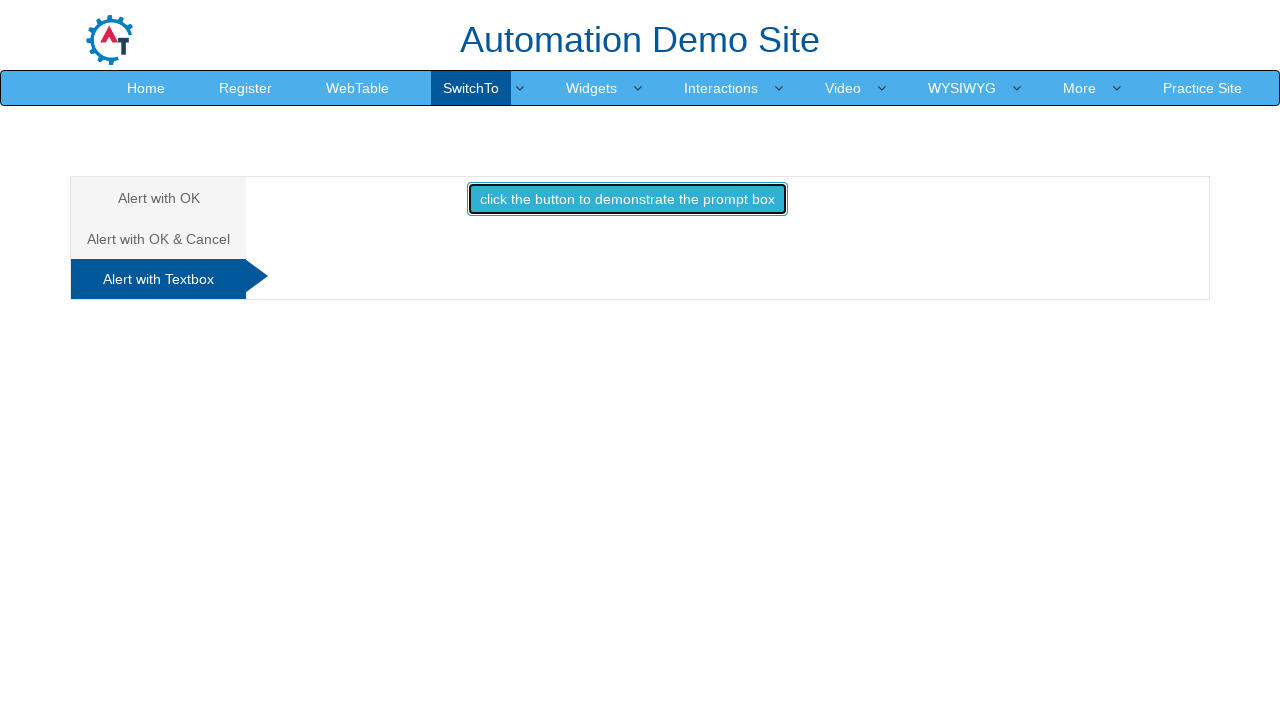

Waited for prompt alert to be processed
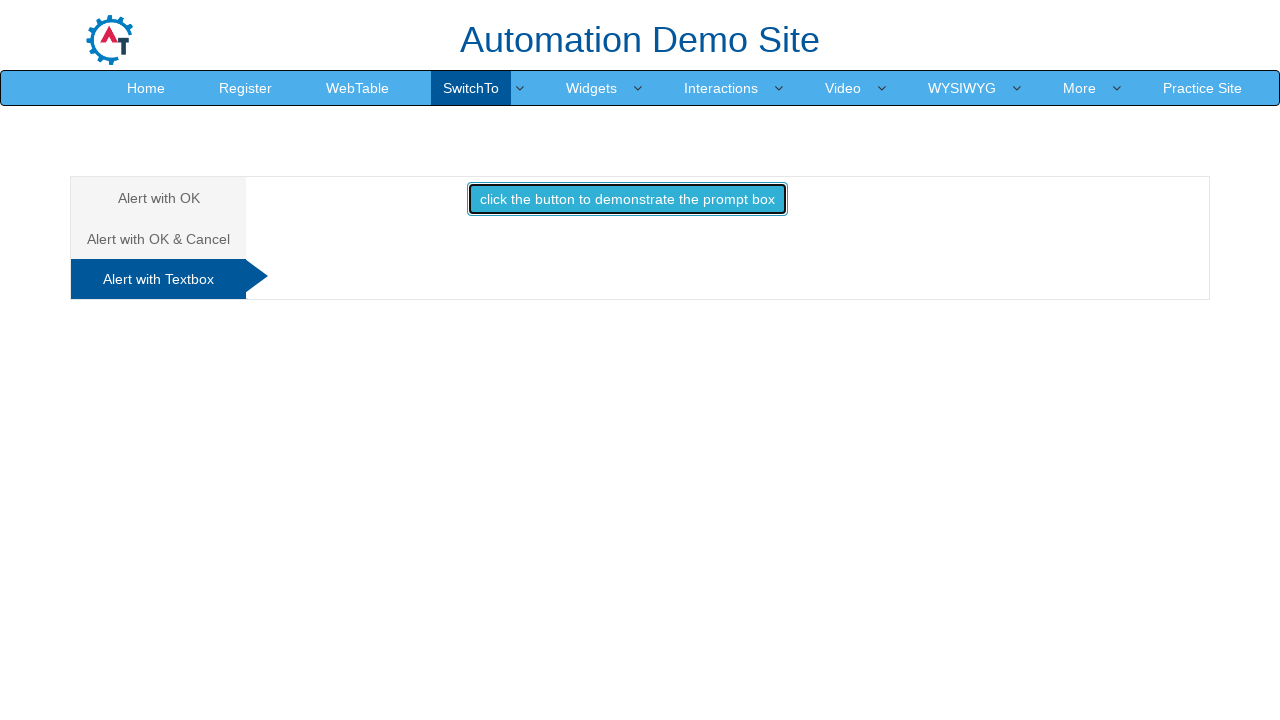

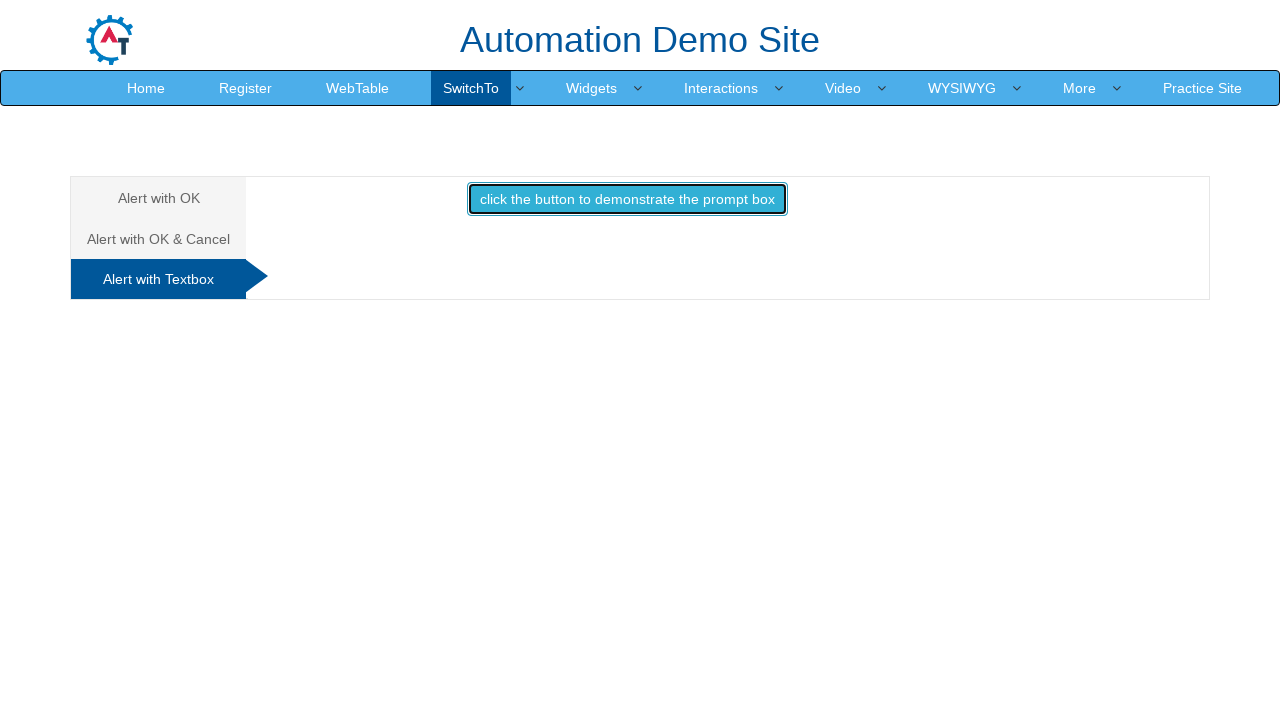